Tests drag and drop functionality using click-and-hold approach, holding the source element, moving to target, and releasing.

Starting URL: https://jqueryui.com/droppable/

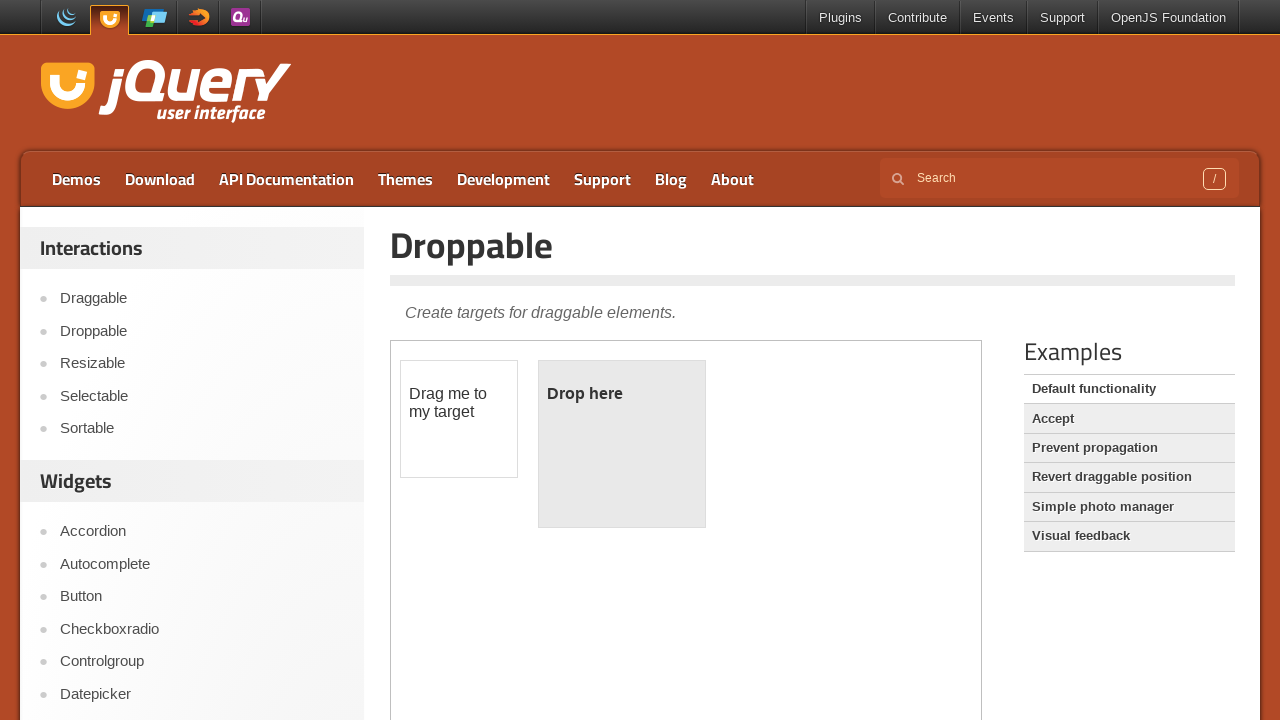

Located and switched to first iframe containing draggable elements
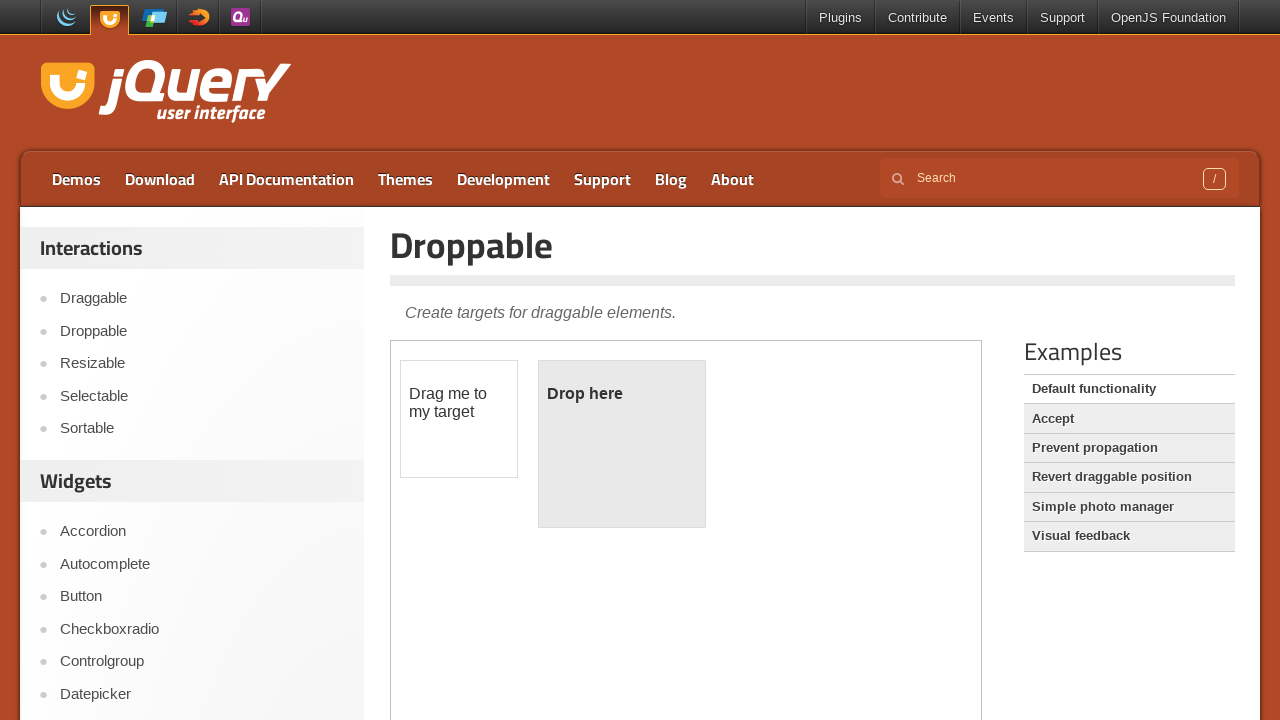

Located source draggable element with id 'draggable'
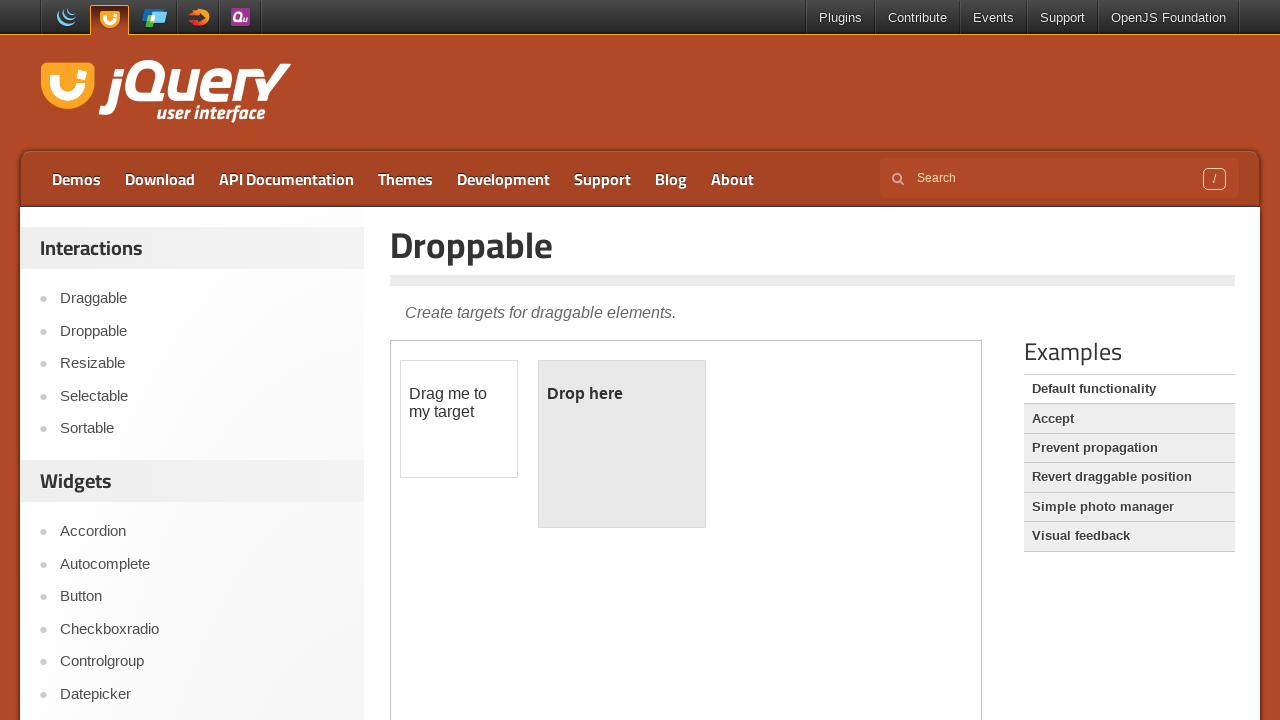

Located target droppable element with id 'droppable'
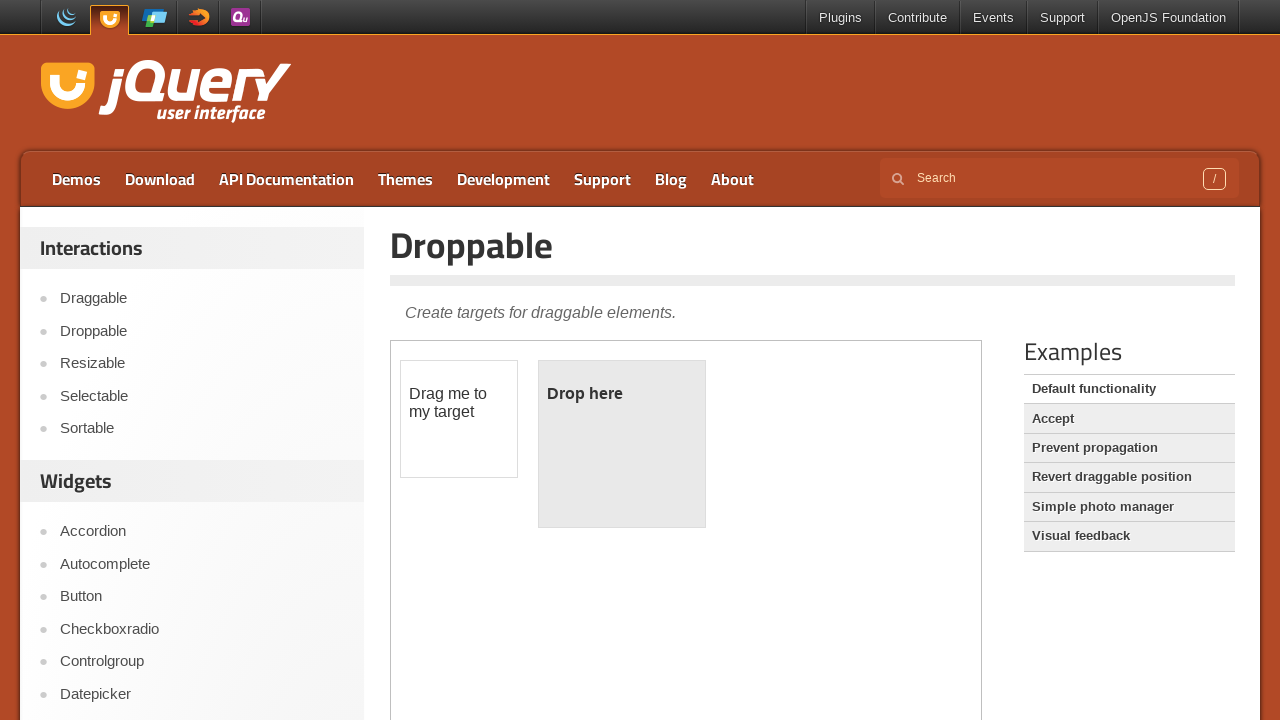

Performed click-and-hold drag operation from draggable to droppable element at (622, 444)
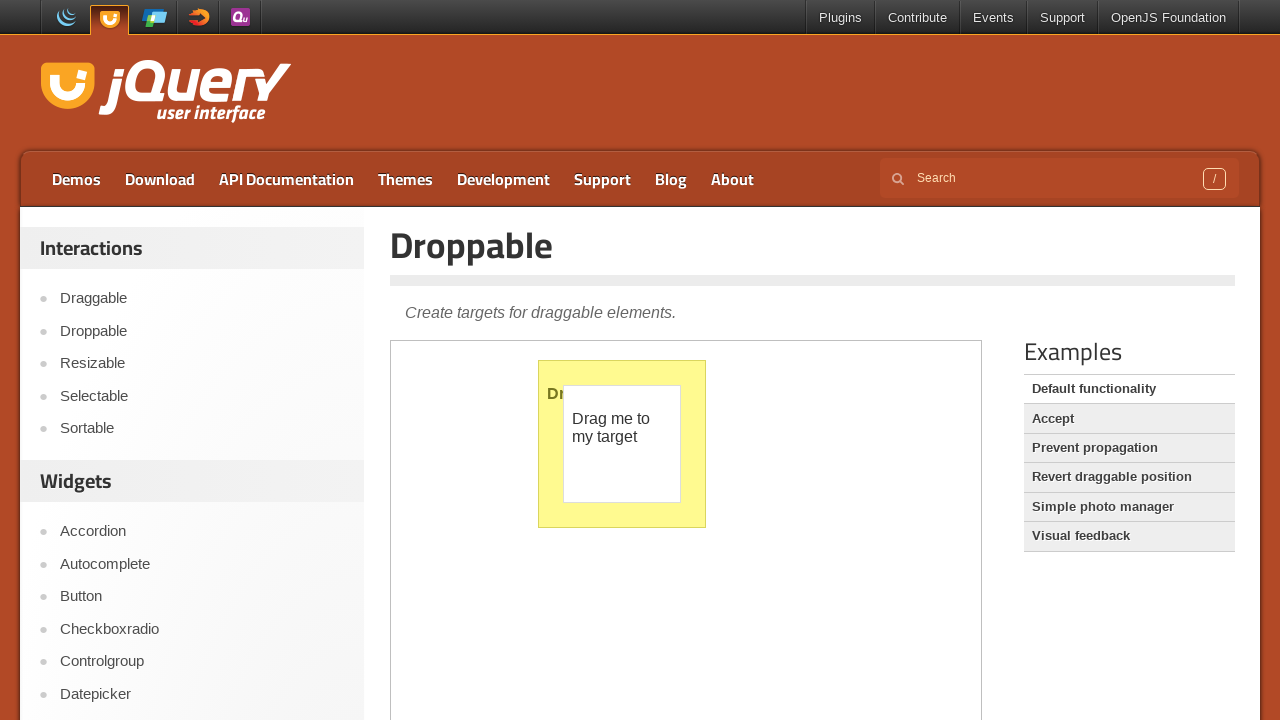

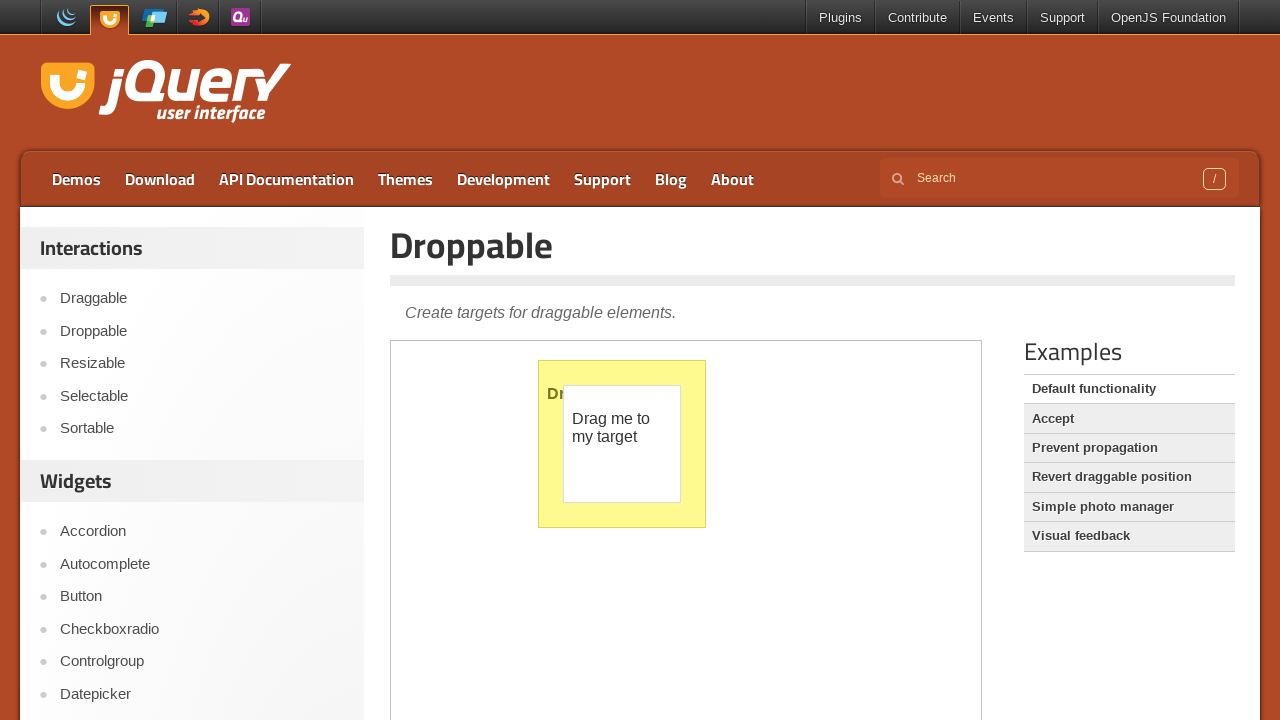